Tests iframe handling by locating a frame and clicking on a navigation element within it.

Starting URL: https://rahulshettyacademy.com/AutomationPractice/

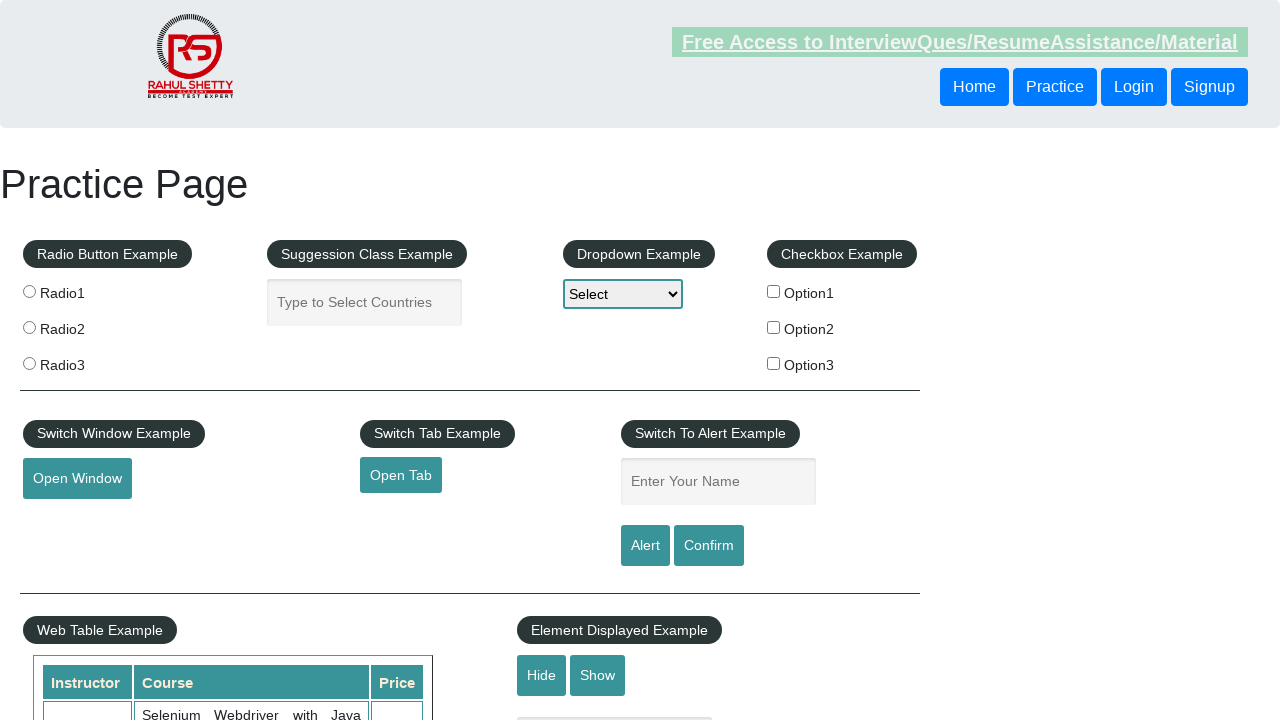

Waited for page to reach networkidle state
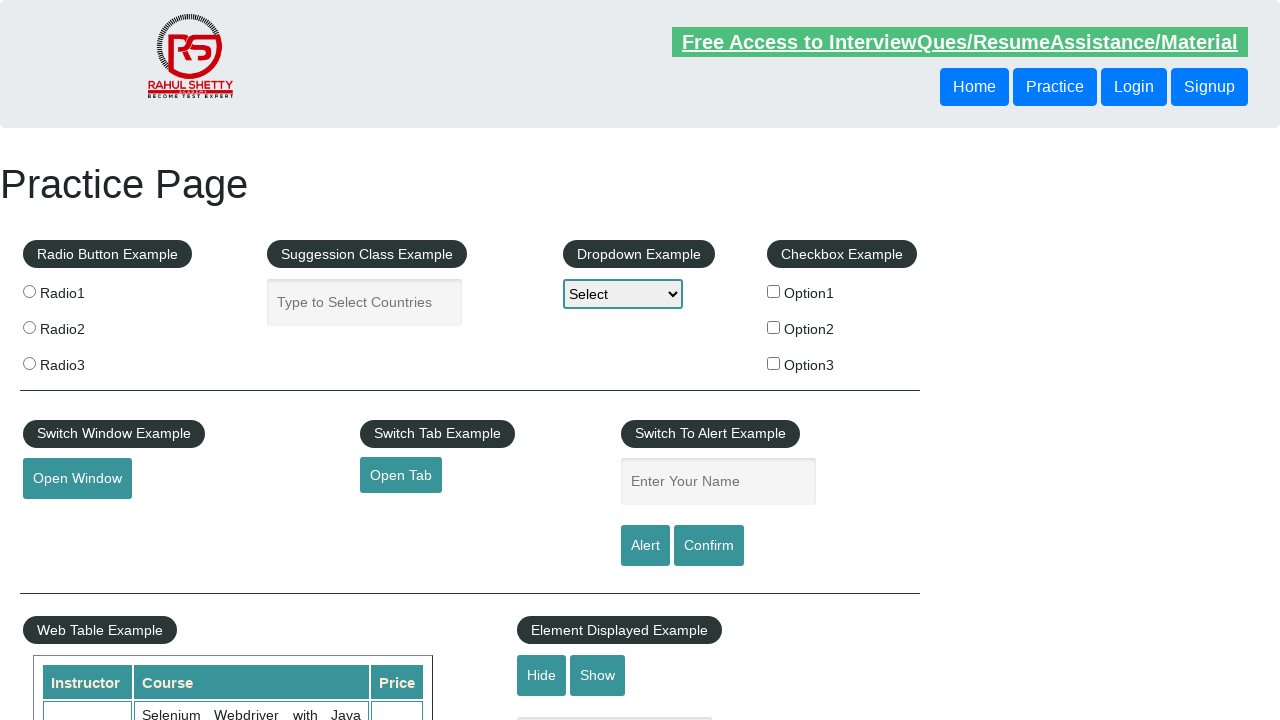

Located iframe with name 'iframe-name'
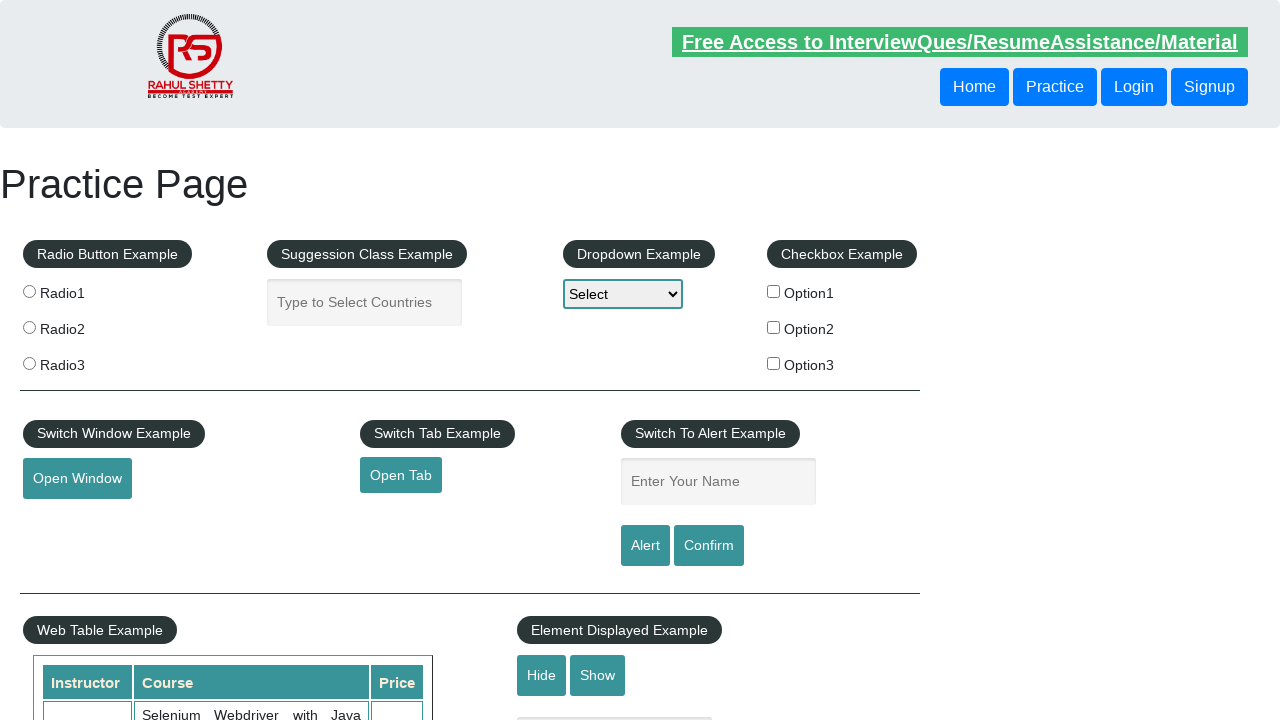

Clicked 'Practice' navigation link within iframe at (81, 360) on xpath=//div[@class='nav-outer clearfix']//nav[@class='main-menu']//div[@class='n
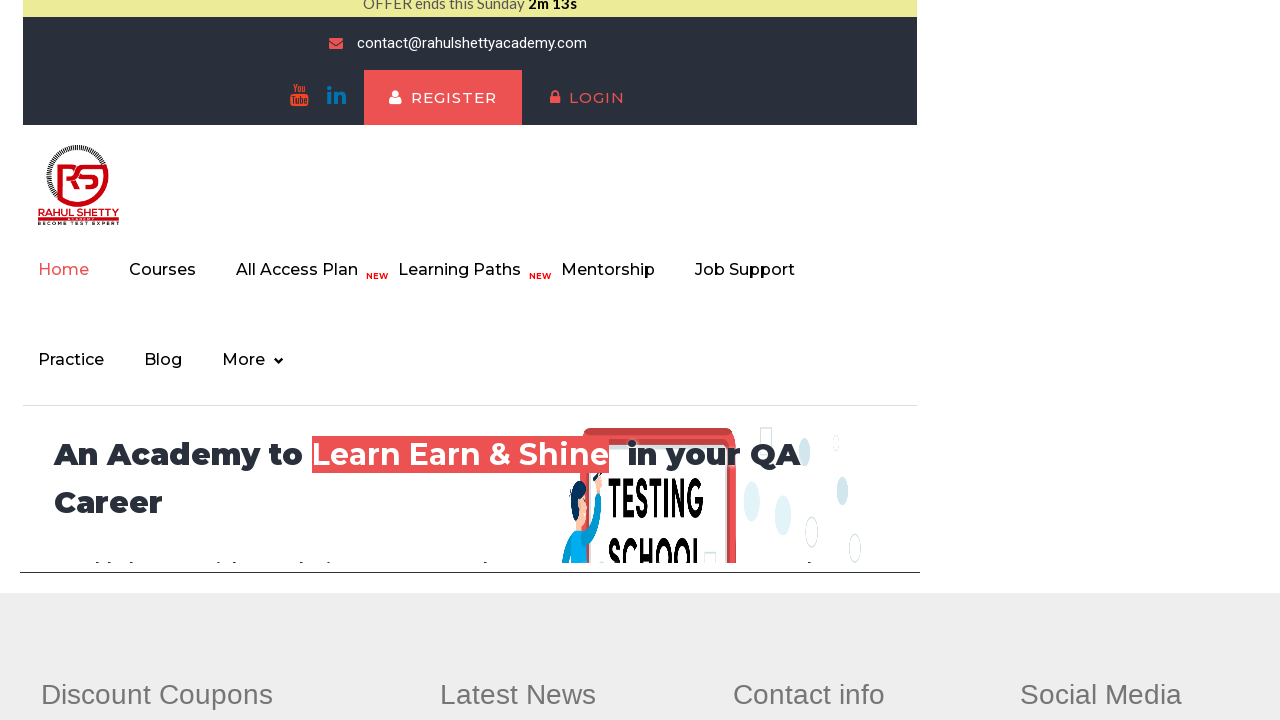

Waited 3 seconds for page to stabilize
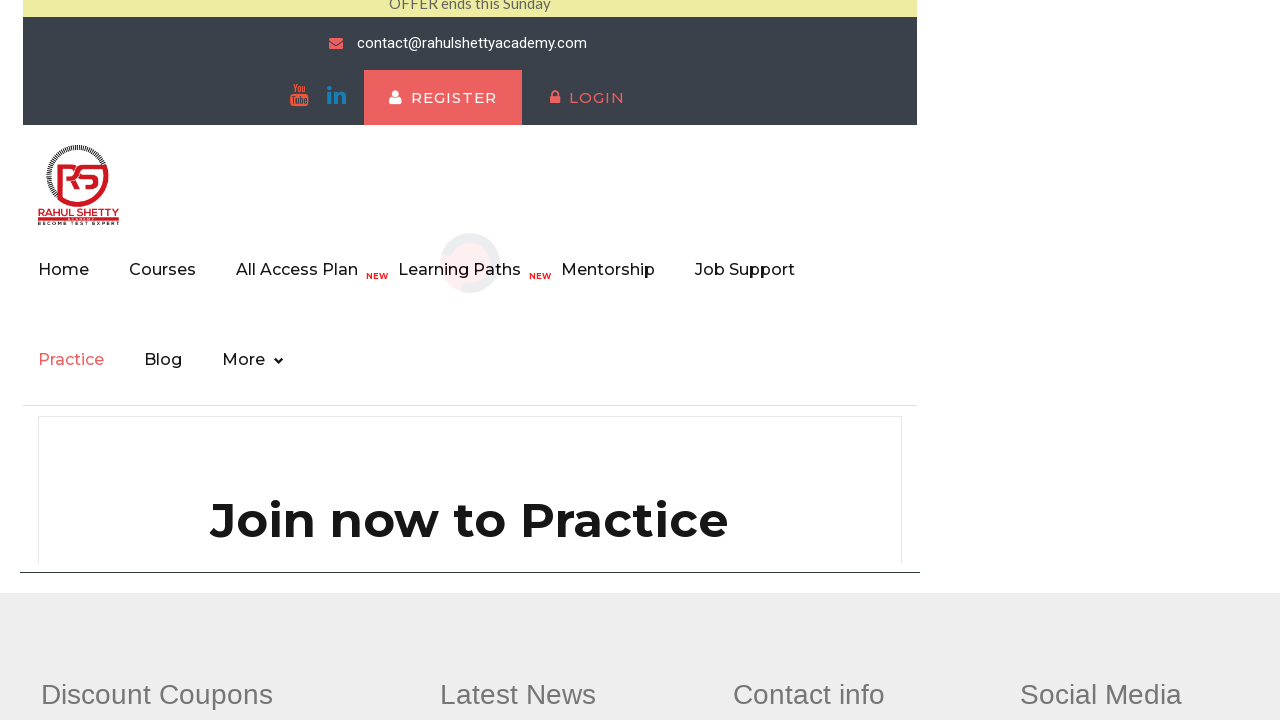

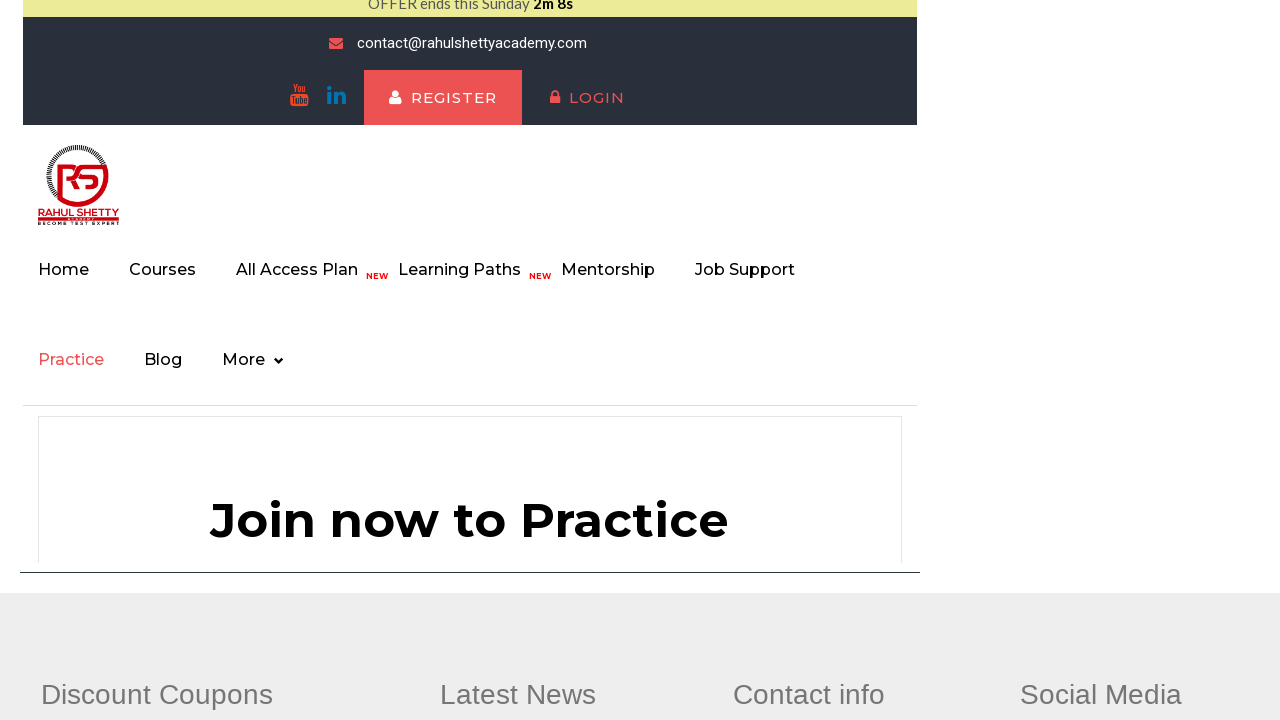